Tests that the Example Domain page loads correctly by verifying the h1 text and clicking the "More information" link

Starting URL: https://example.com

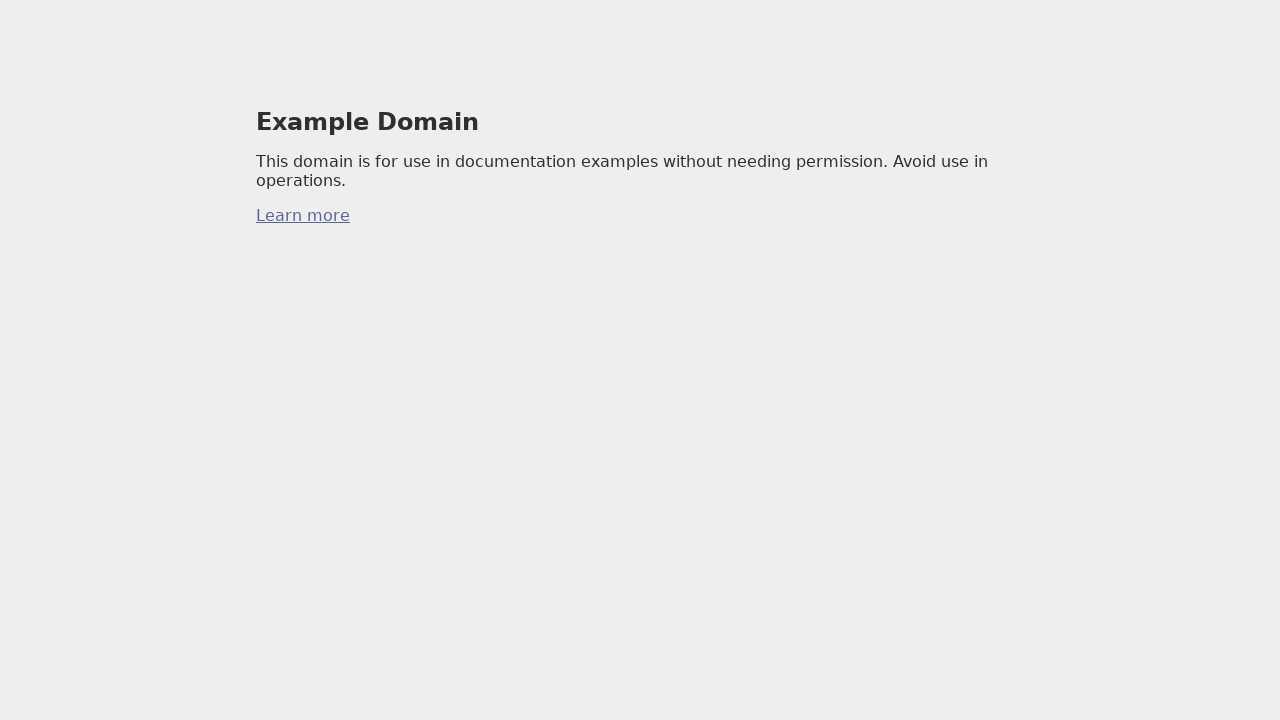

Filled todo input with 'buy some cheese'
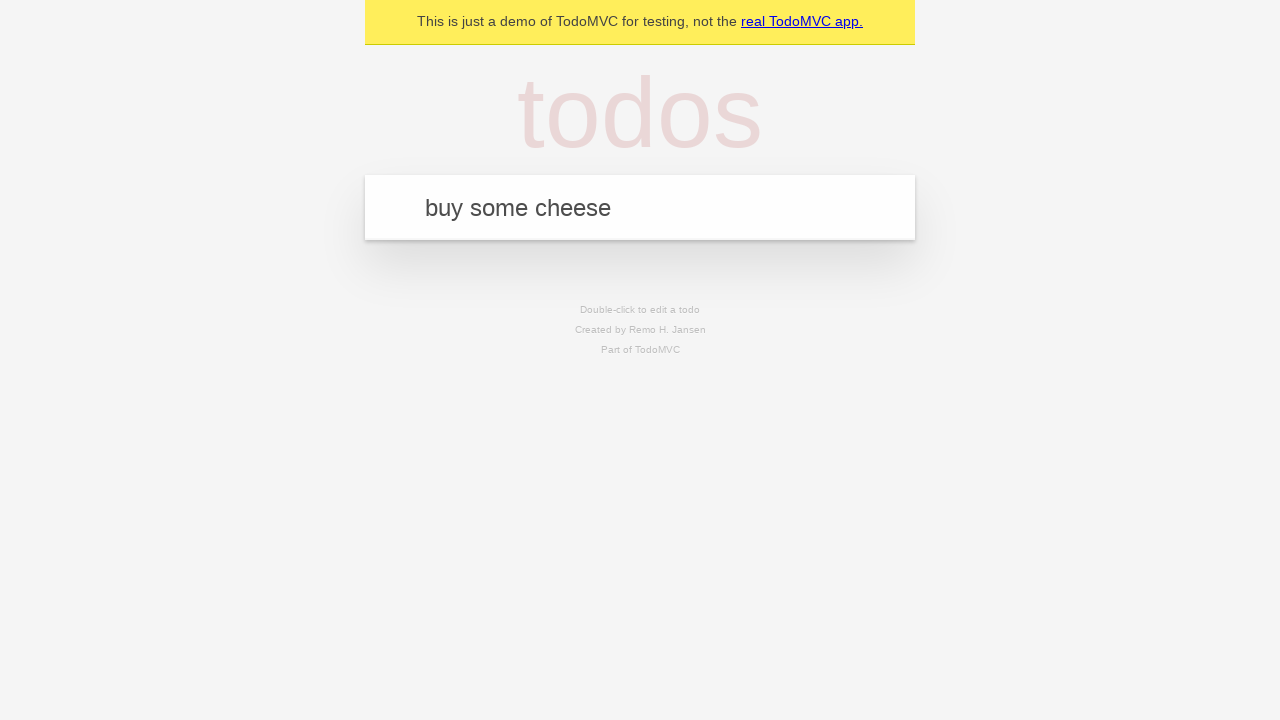

Pressed Enter to add first todo item
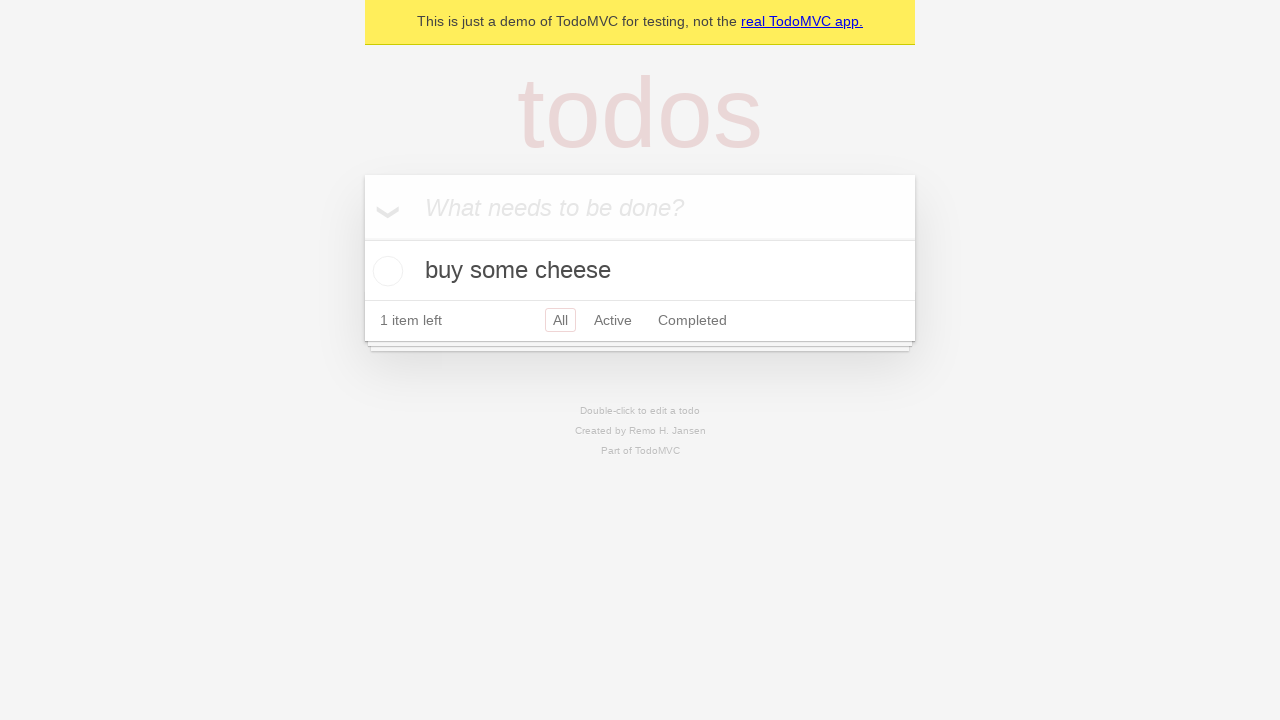

Filled todo input with 'feed the cat'
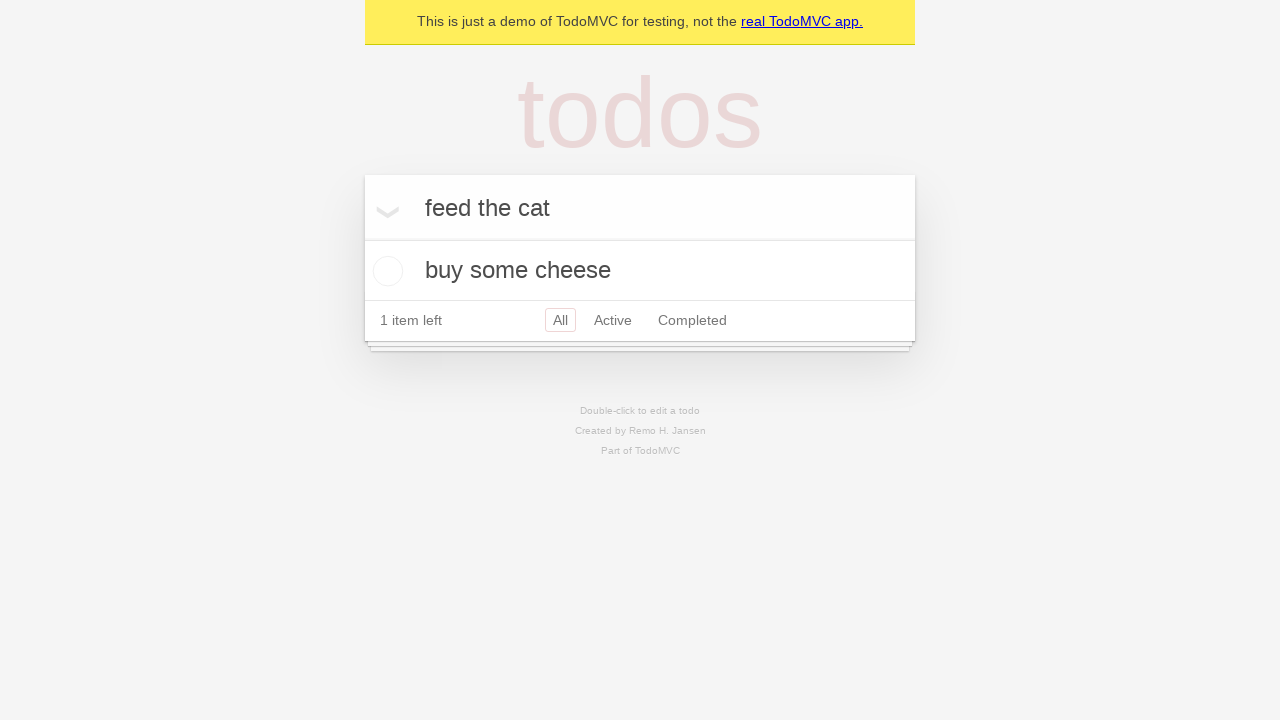

Pressed Enter to add second todo item
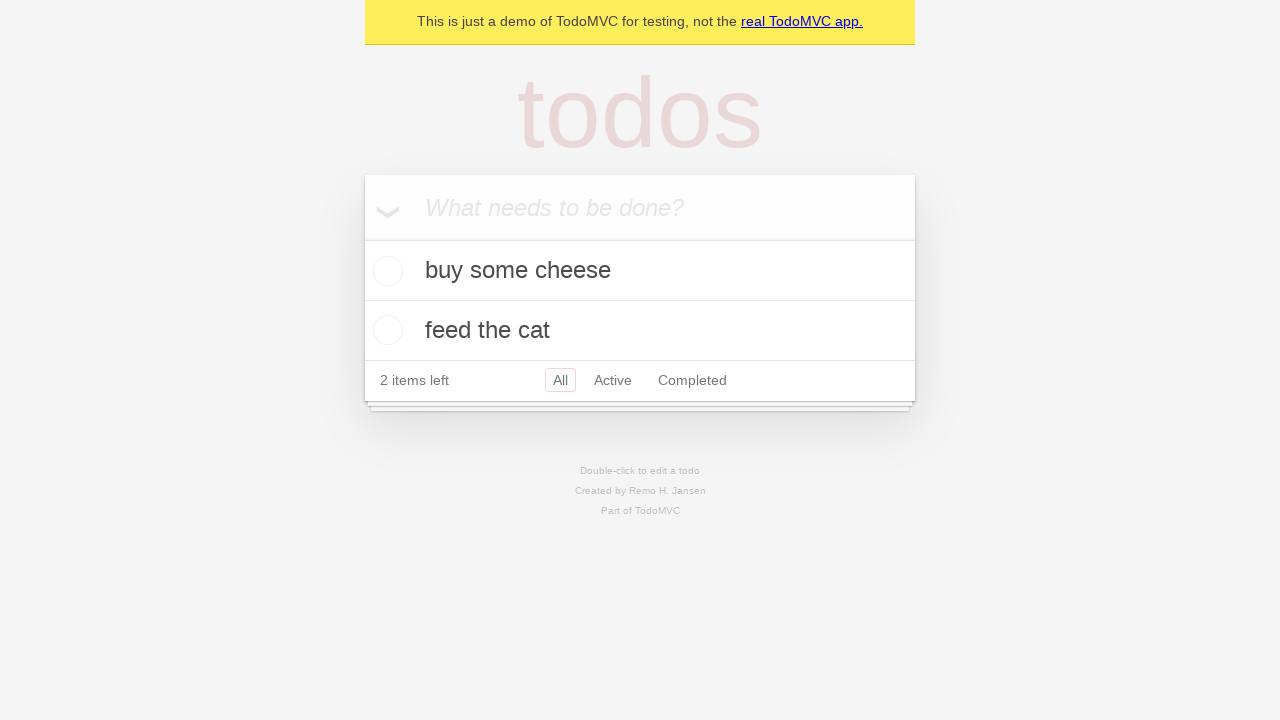

Filled todo input with 'book a doctors appointment'
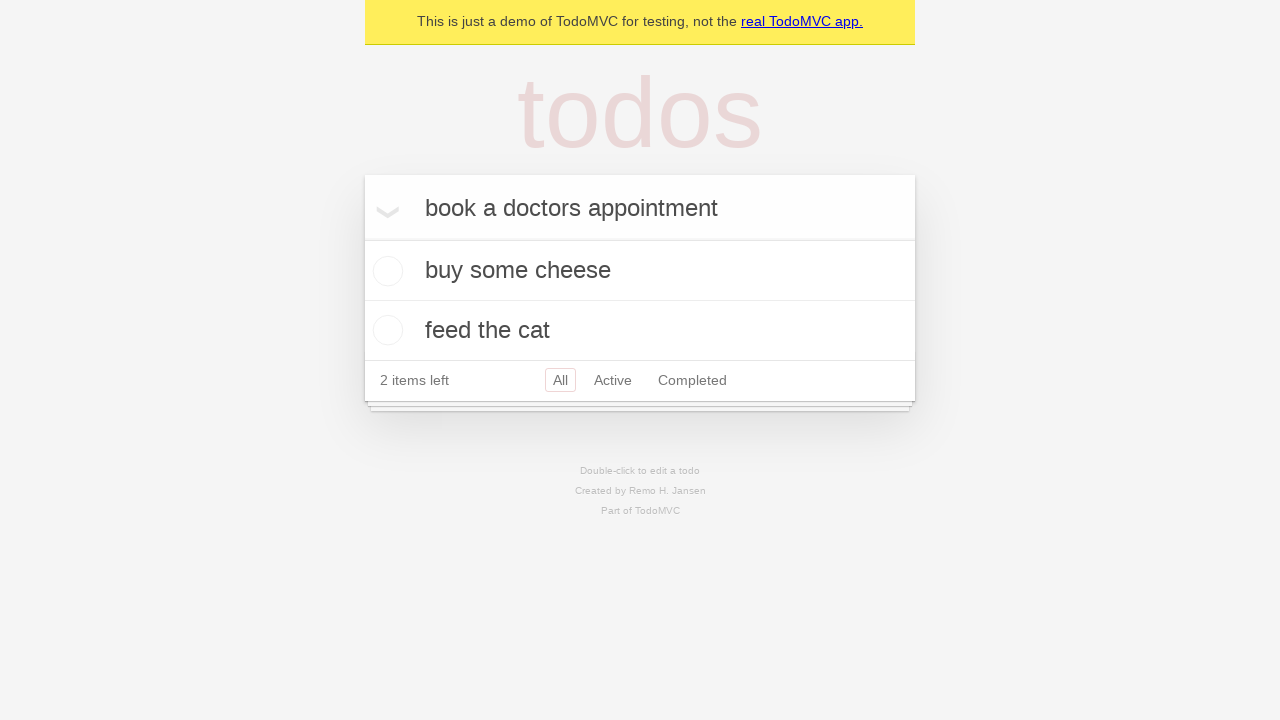

Pressed Enter to add third todo item
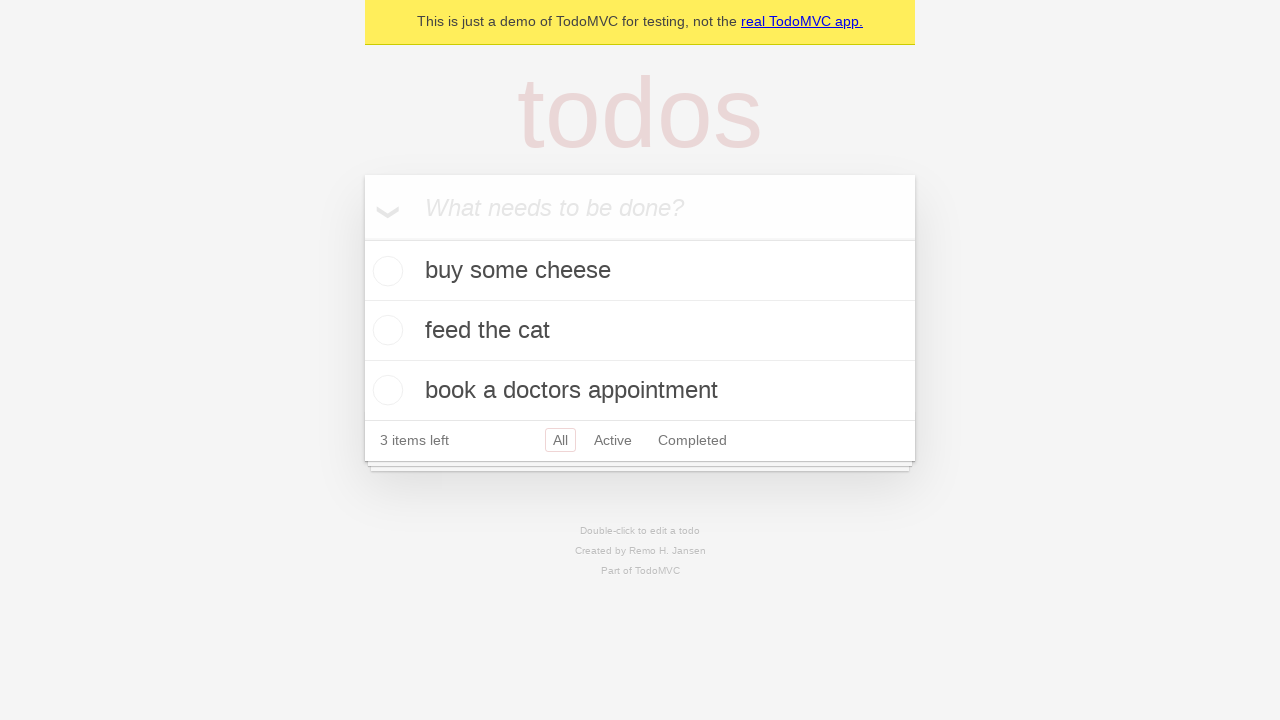

Clicked Active filter link
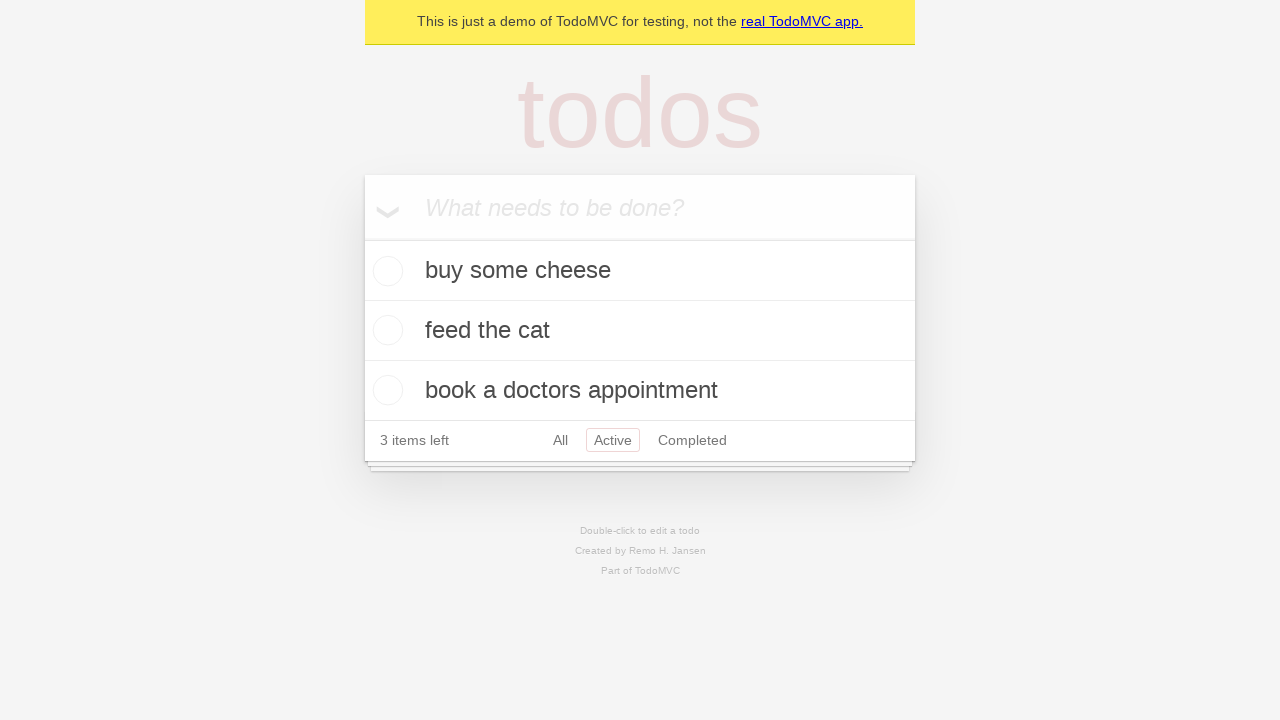

Clicked Completed filter link
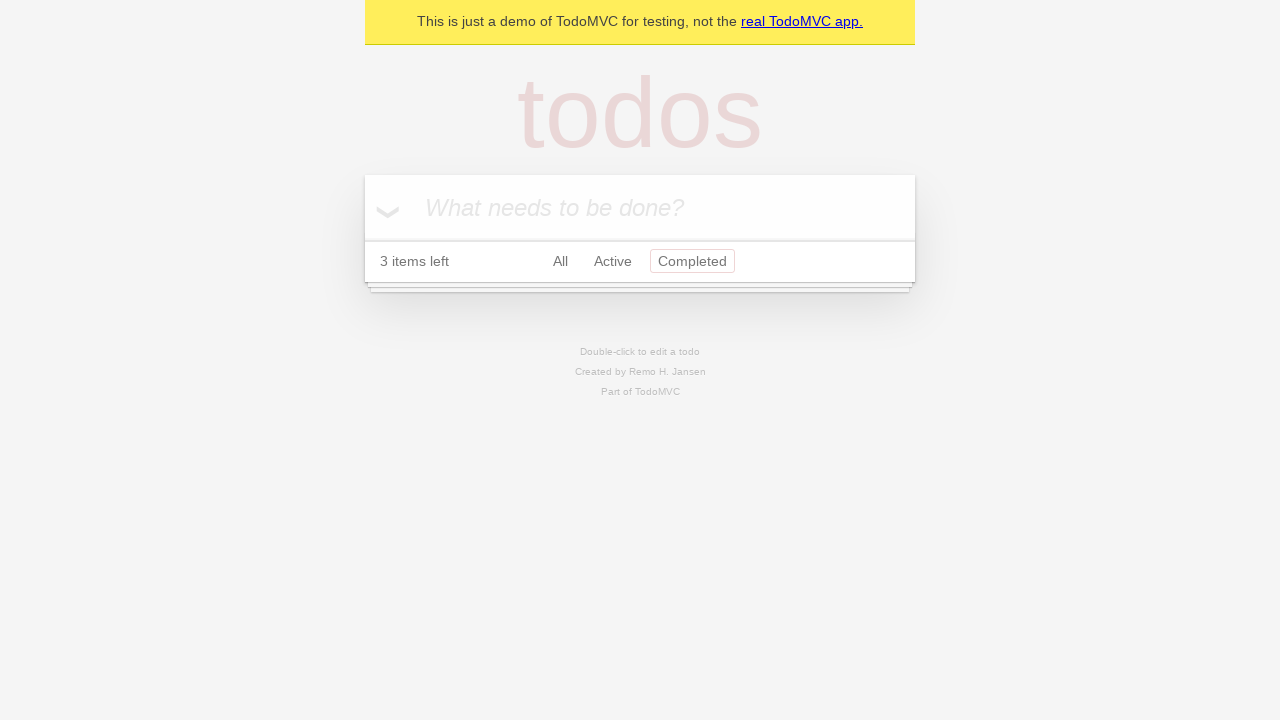

Verified Completed filter link is highlighted with selected class
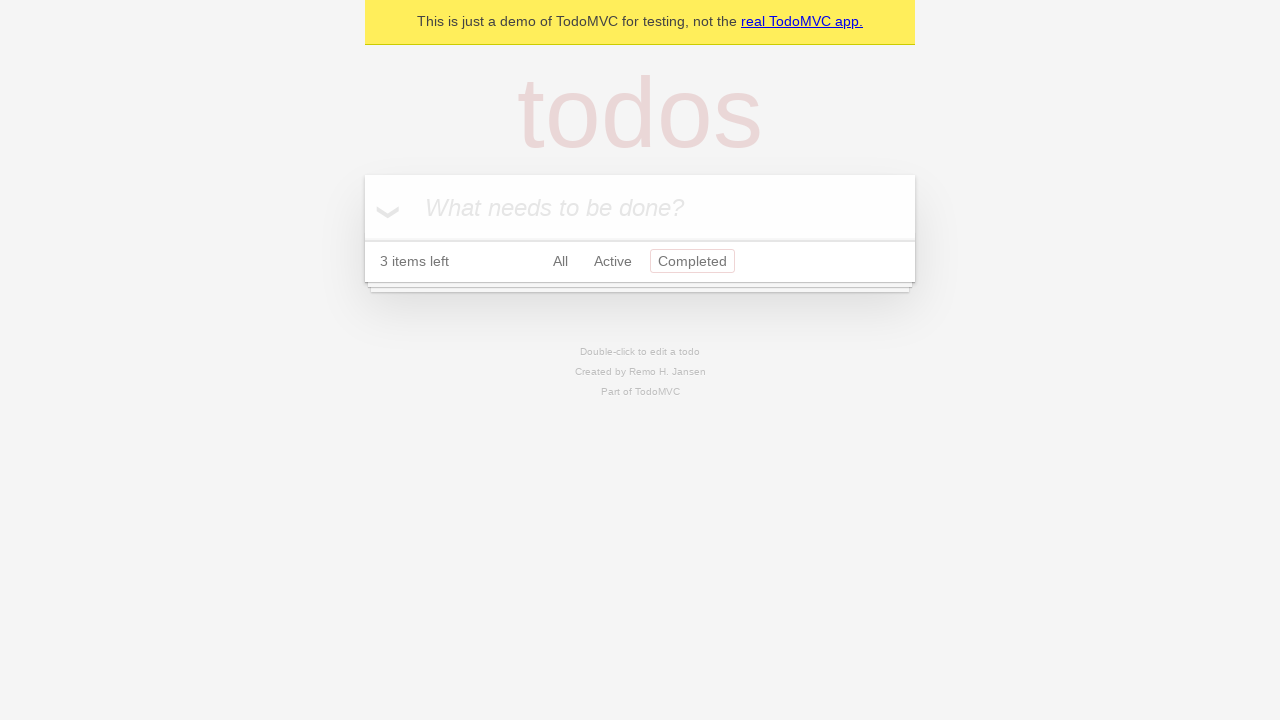

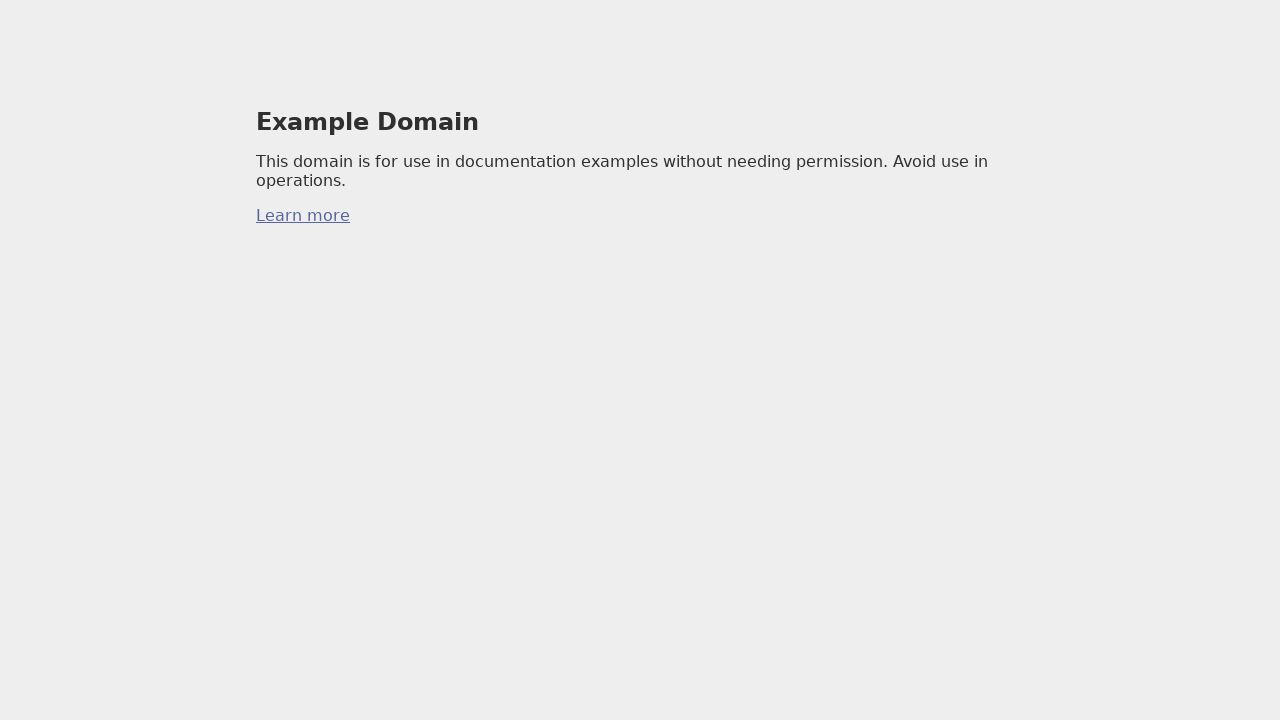